Tests window handling by navigating to multiple windows page, opening a new window, switching between windows, and verifying content in both windows

Starting URL: https://the-internet.herokuapp.com/

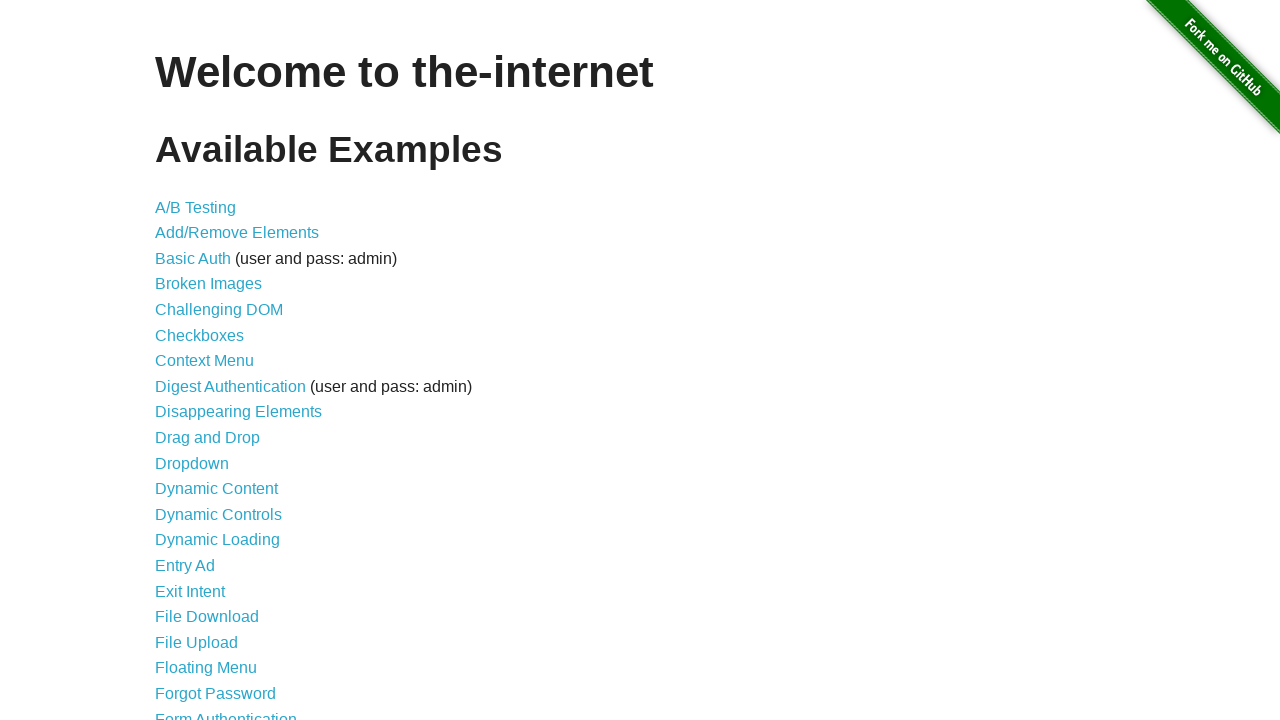

Clicked on Multiple Windows link at (218, 369) on text='Multiple Windows'
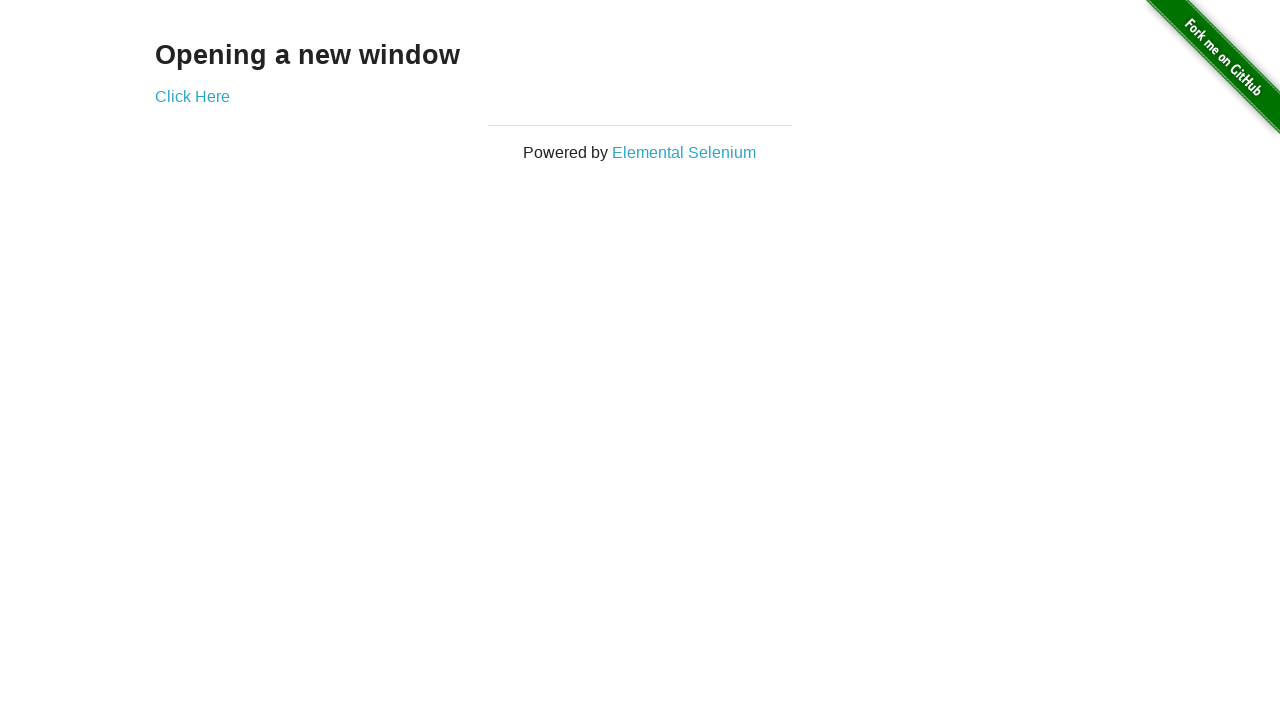

Clicked 'Click Here' button to open new window at (192, 96) on text='Click Here'
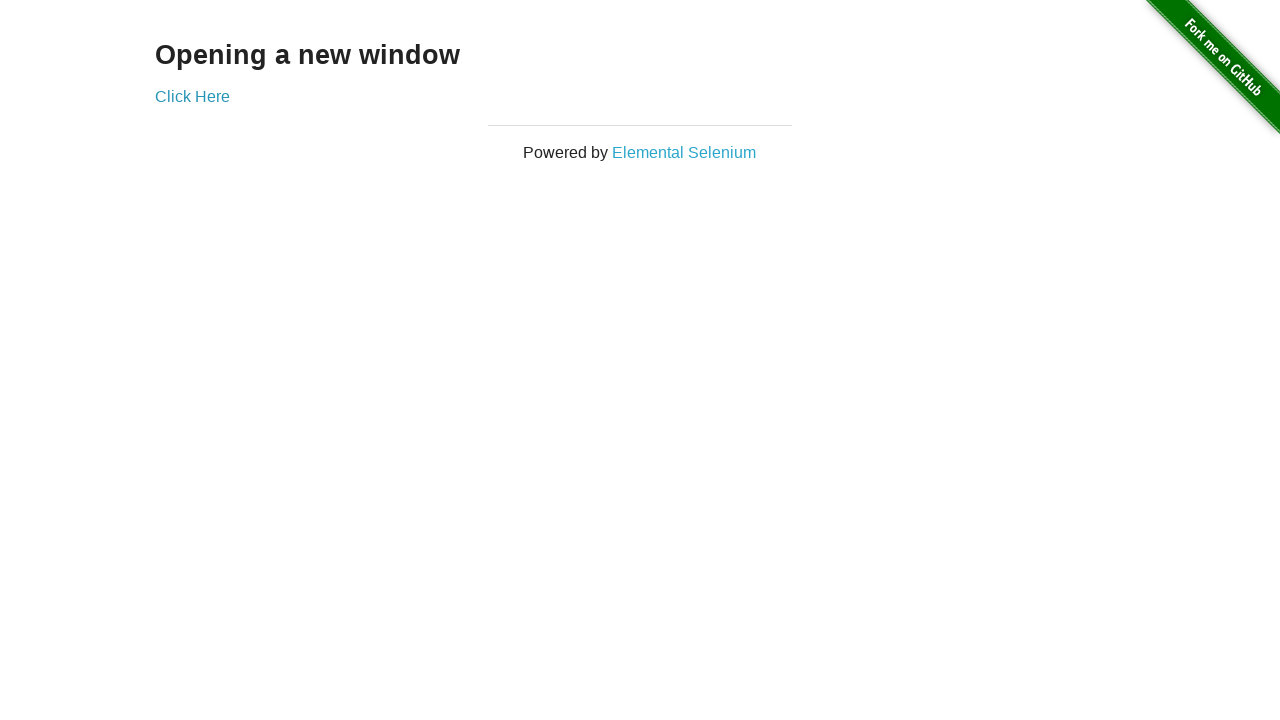

New window opened and captured
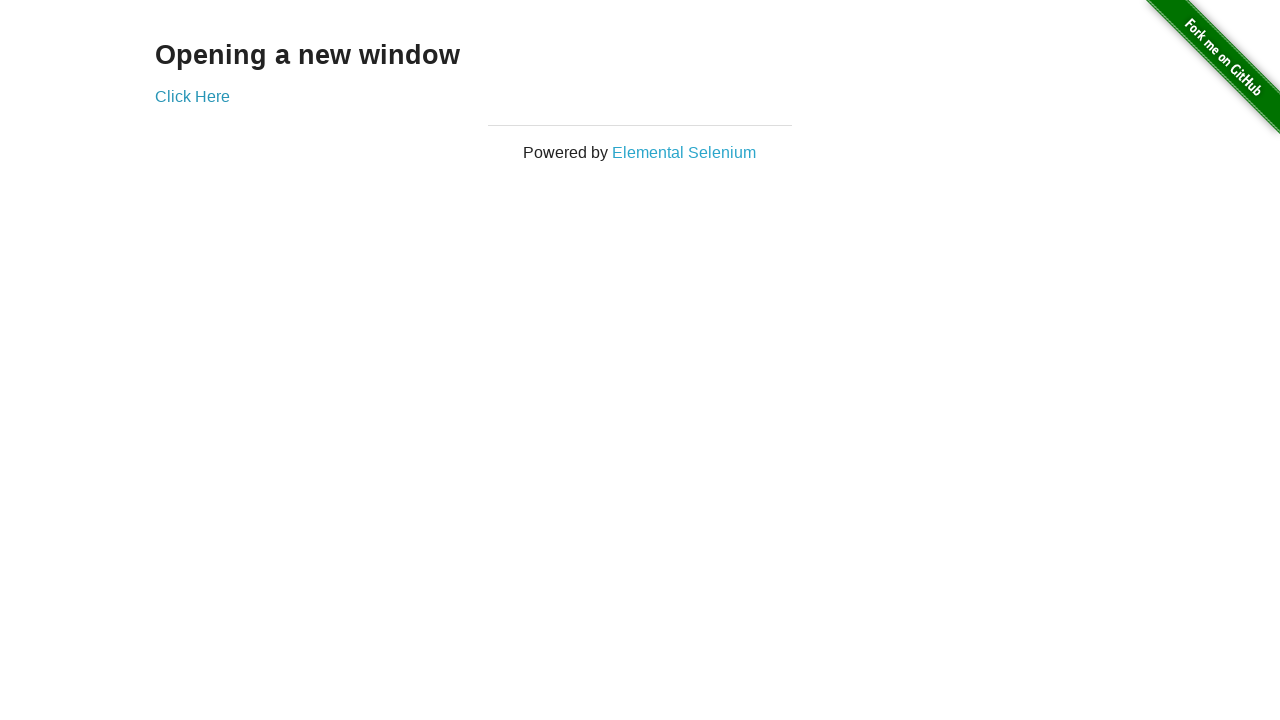

New window finished loading
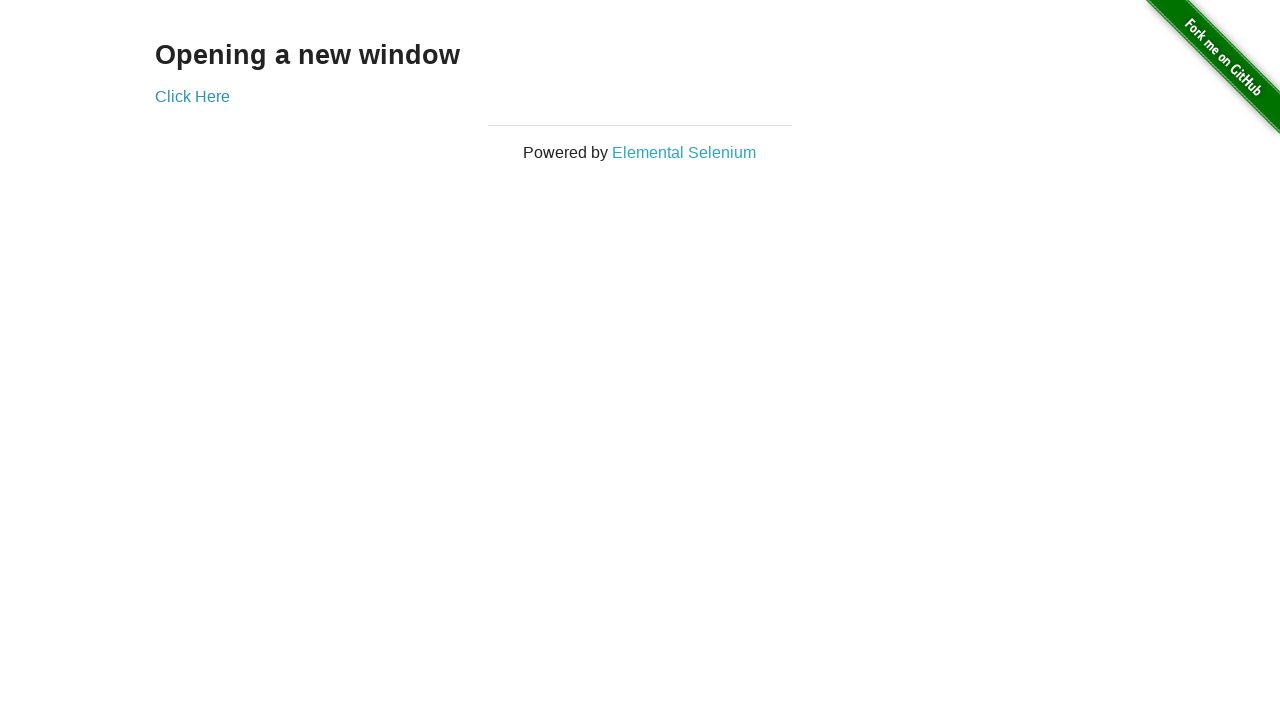

Retrieved title from new window: 'New Window'
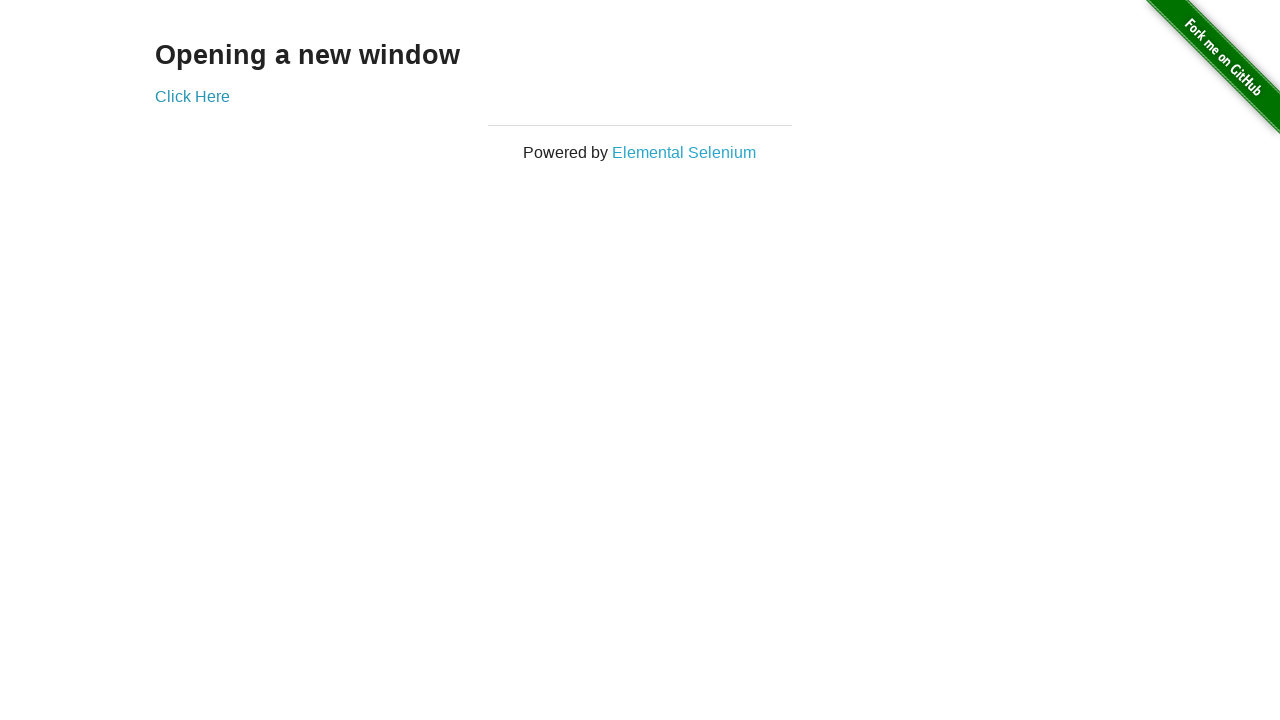

Retrieved text from original window: 'Opening a new window'
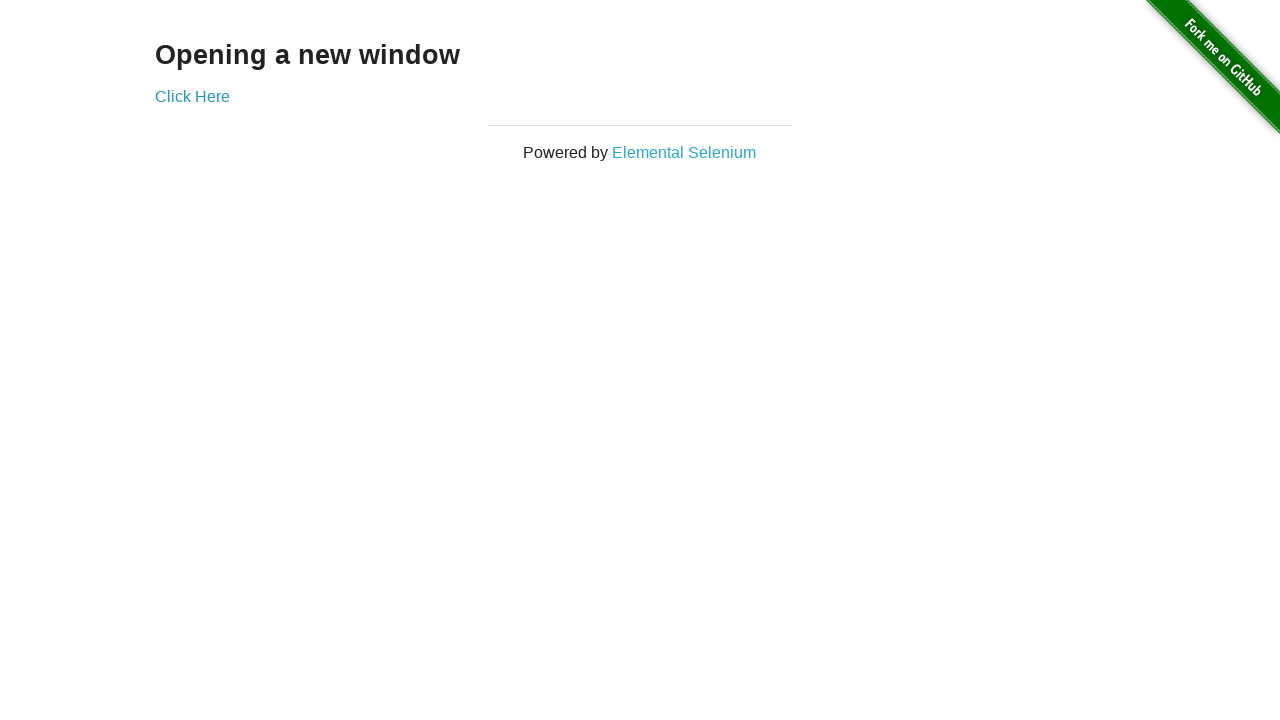

Closed the new window
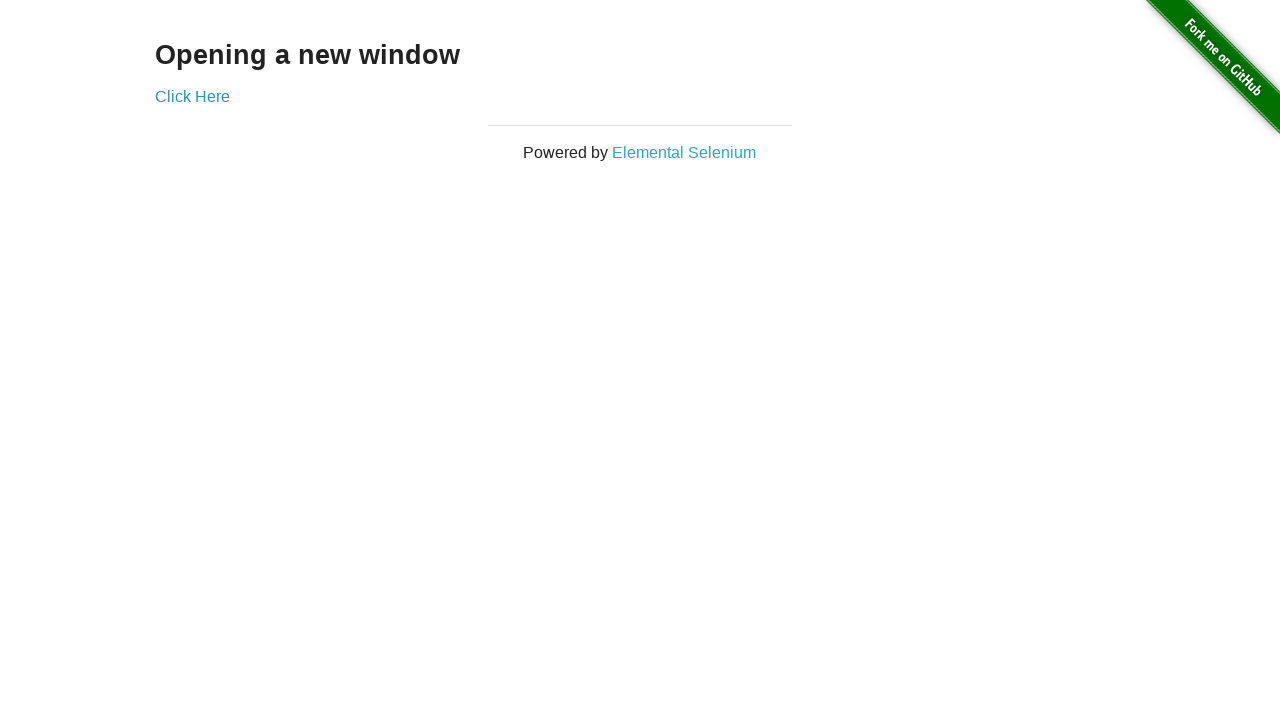

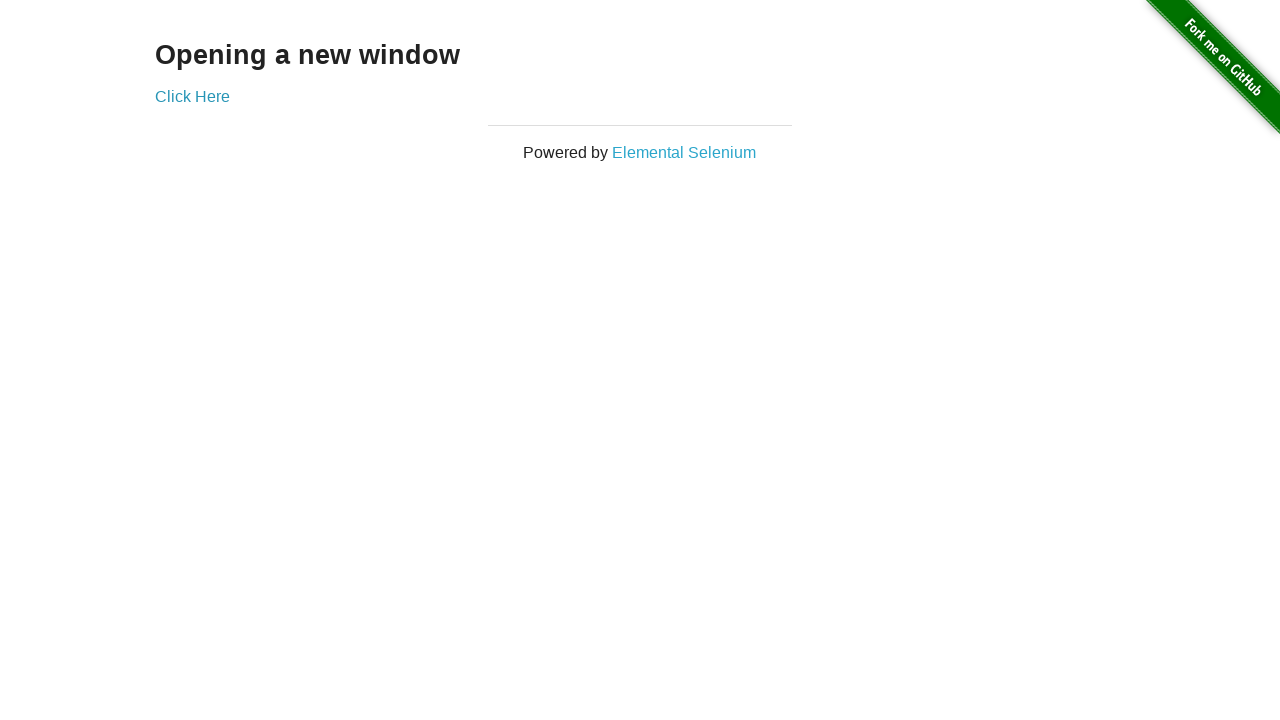